Tests toBeDisabled assertion by toggling the disabled state of an email input field

Starting URL: https://demoapp-sable-gamma.vercel.app/

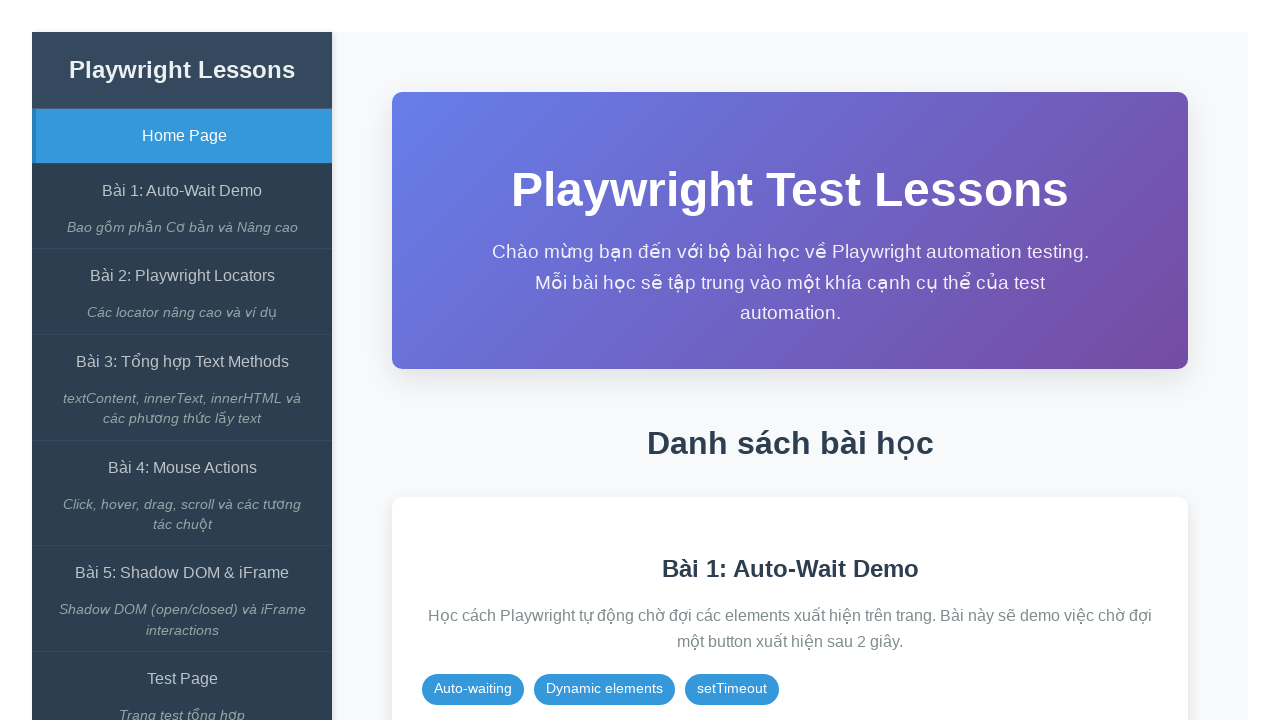

Clicked on 'Bài 1: Auto-Wait Demo' link at (182, 191) on internal:role=link[name="Bài 1: Auto-Wait Demo"i]
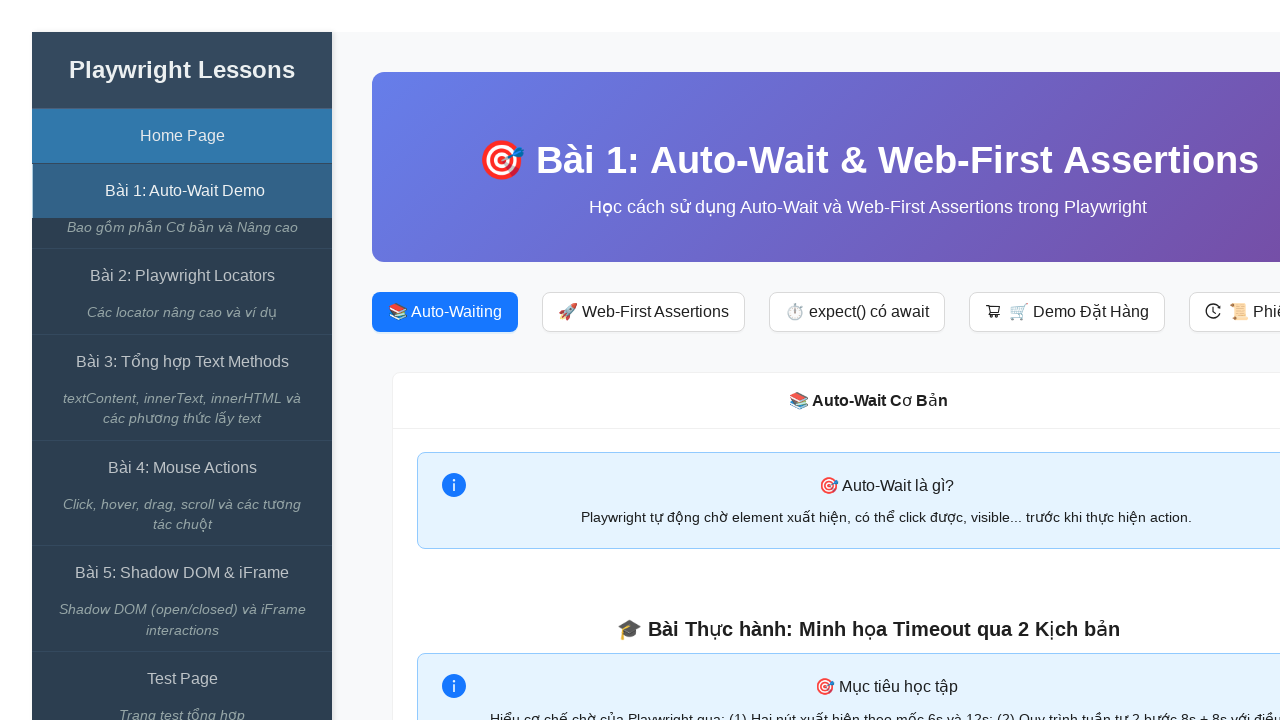

Clicked on 'expect() có await' button at (857, 312) on internal:role=button[name="expect() có await"i]
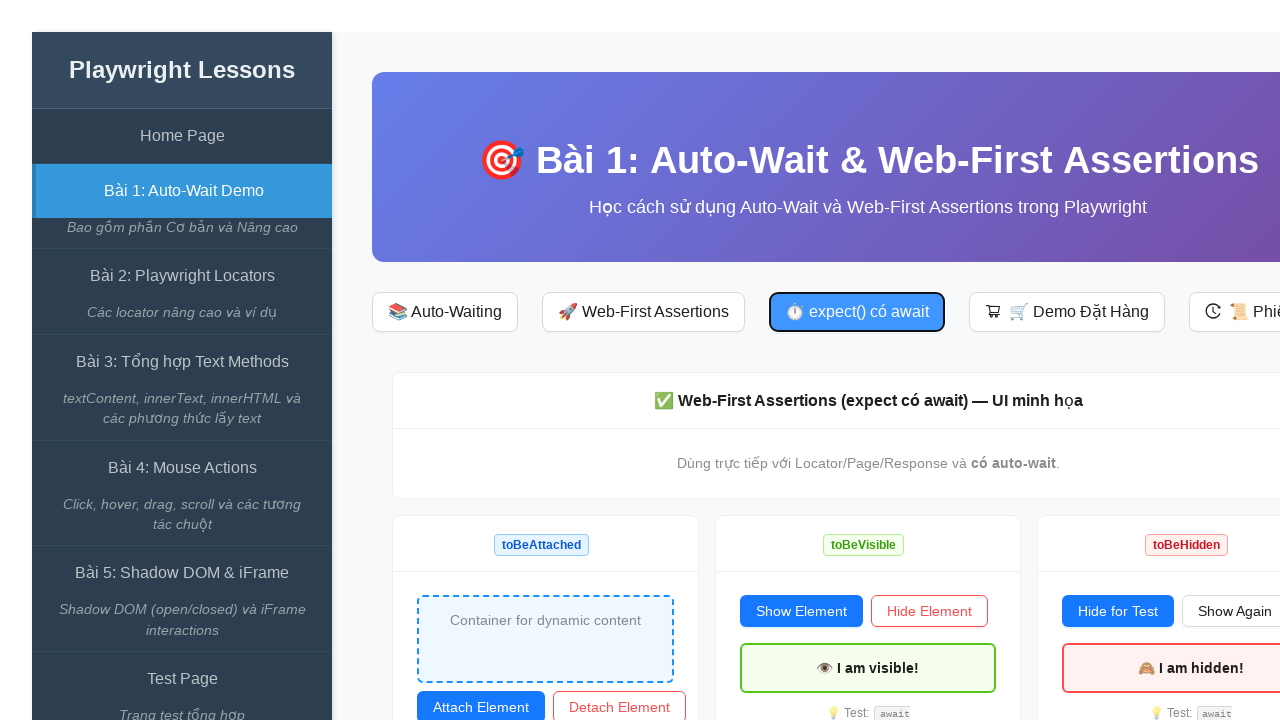

Clicked toggle-disabled button to change email input state at (1110, 361) on #toggle-disabled
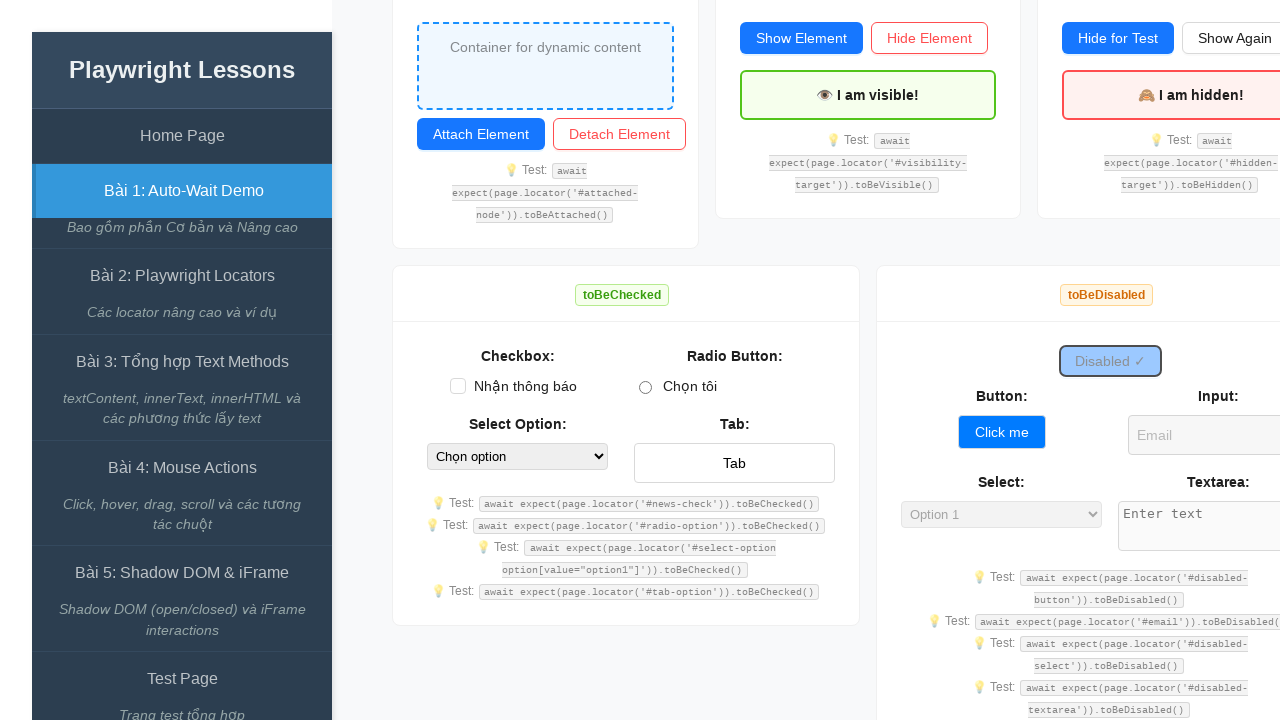

Verified that email input field is disabled
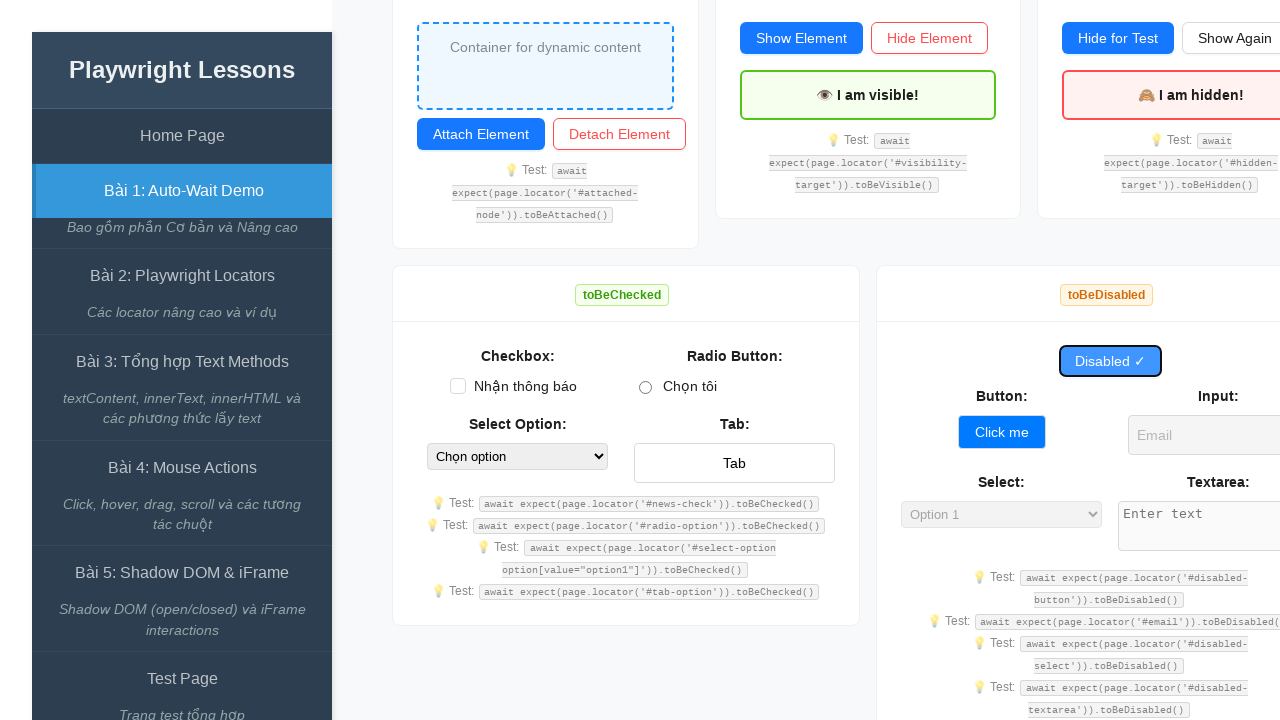

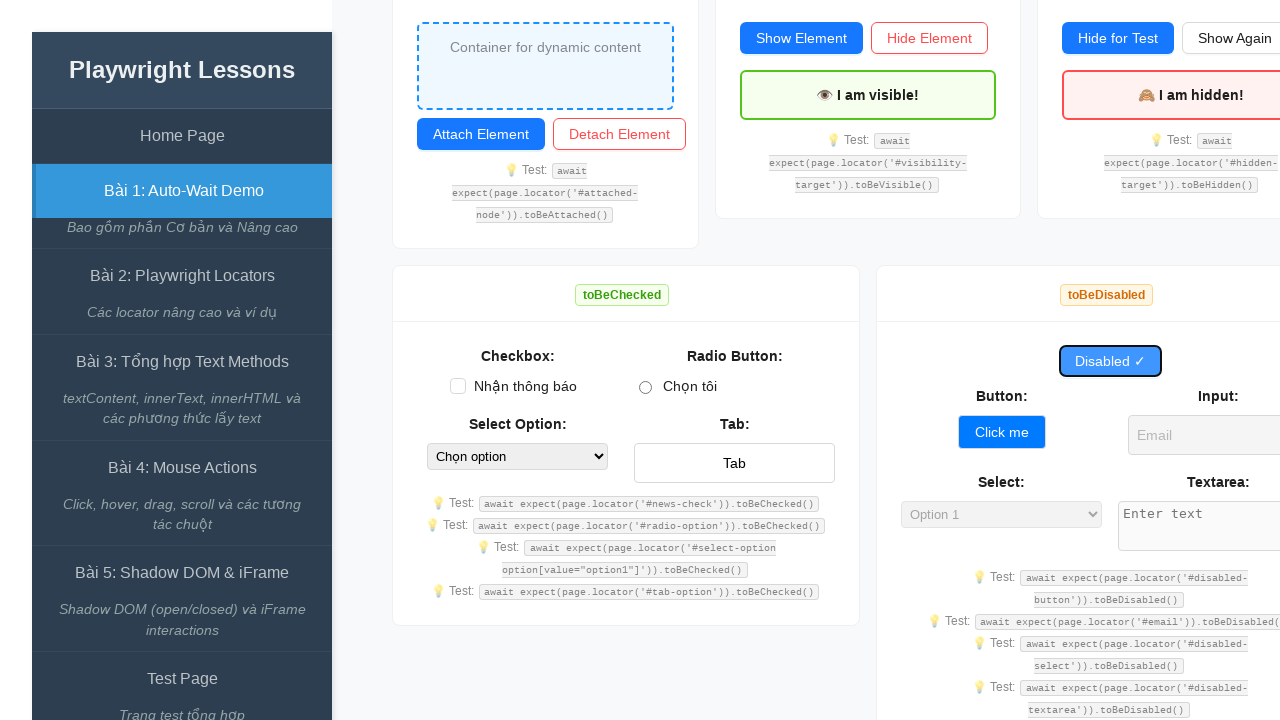